Tests a simple form by clicking the submit button on a GitHub Pages hosted form task page

Starting URL: http://suninjuly.github.io/simple_form_find_task.html

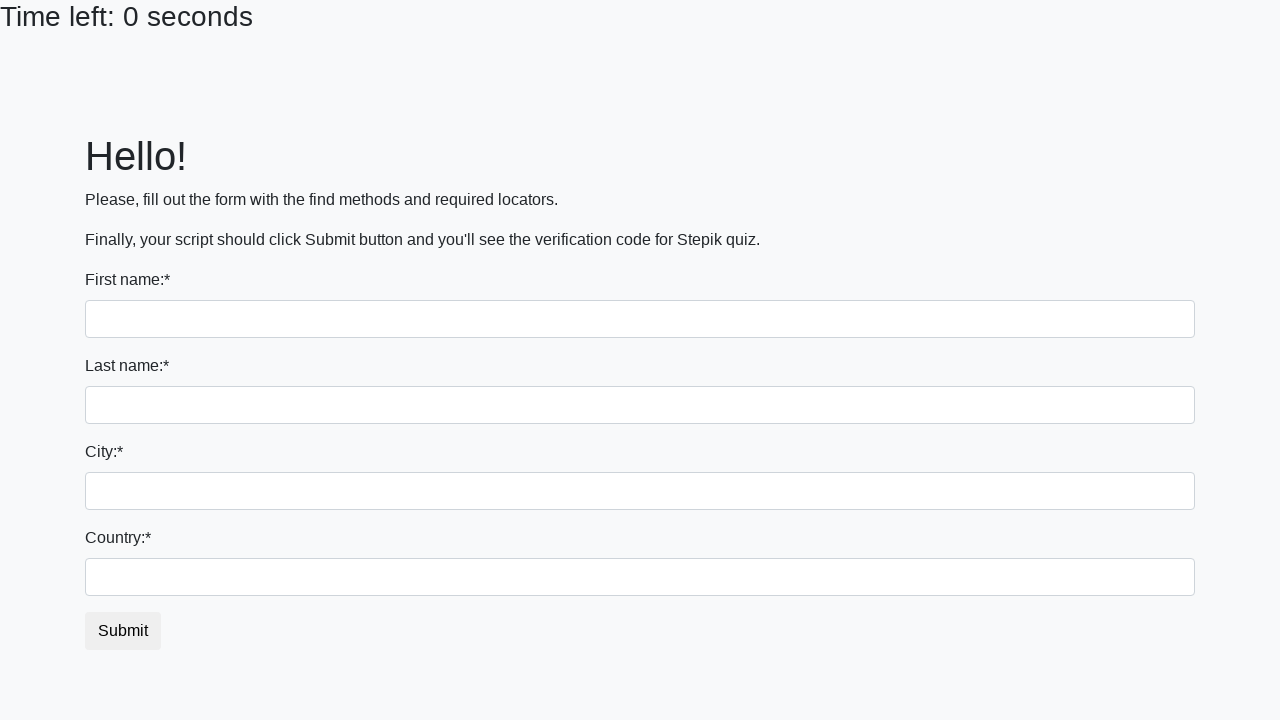

Clicked the submit button on the simple form at (123, 631) on #submit_button
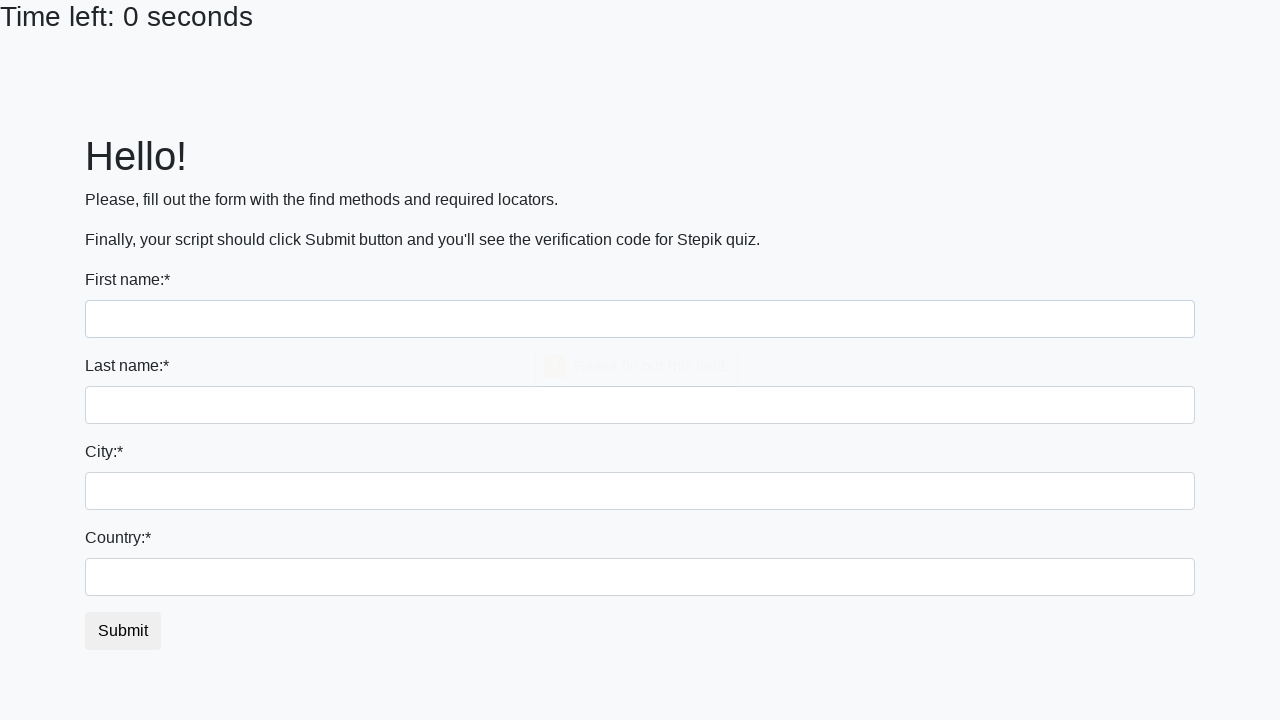

Waited 2 seconds to observe the result
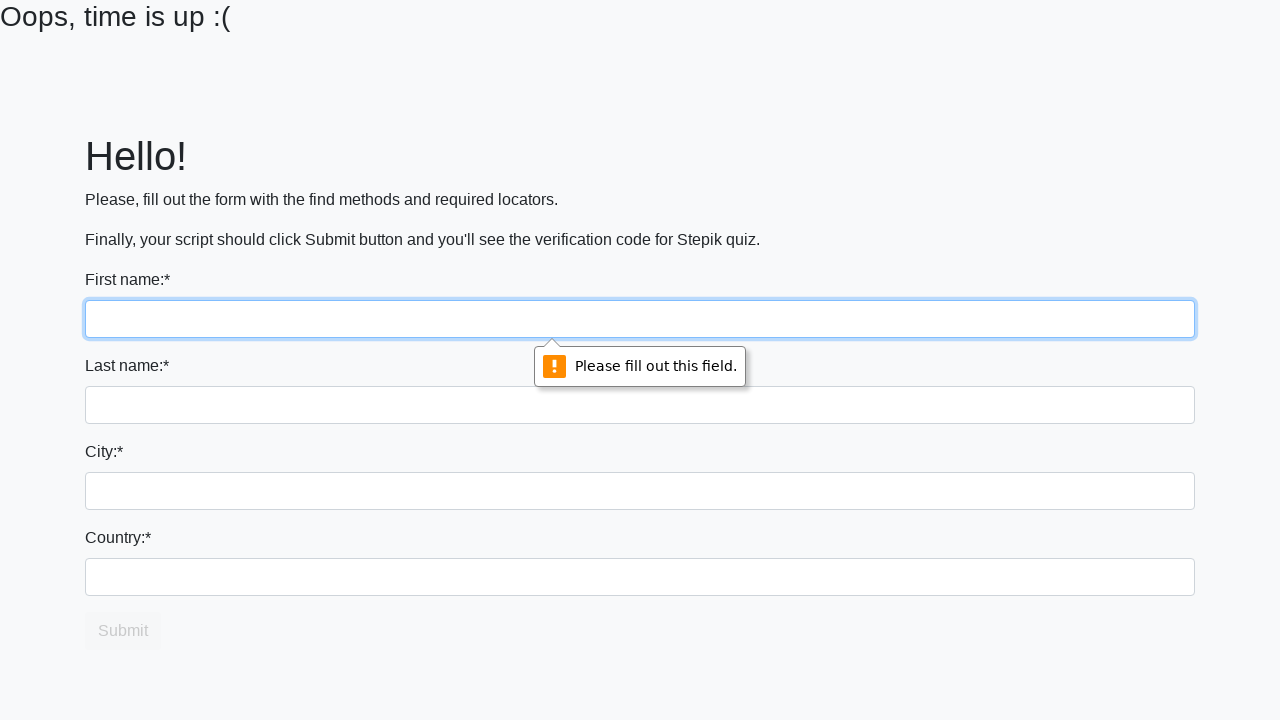

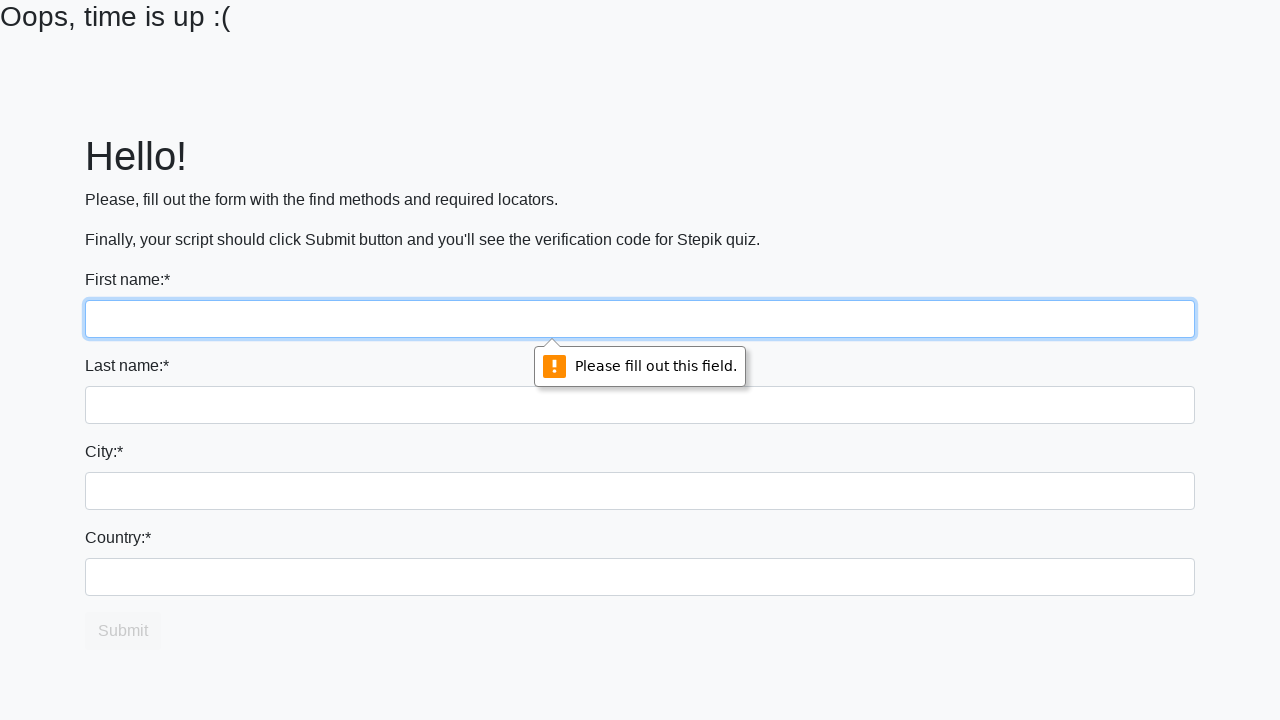